Tests the fabric search functionality by searching for silk fabric and verifying search results contain the search term

Starting URL: https://www.tkani-feya.ru/

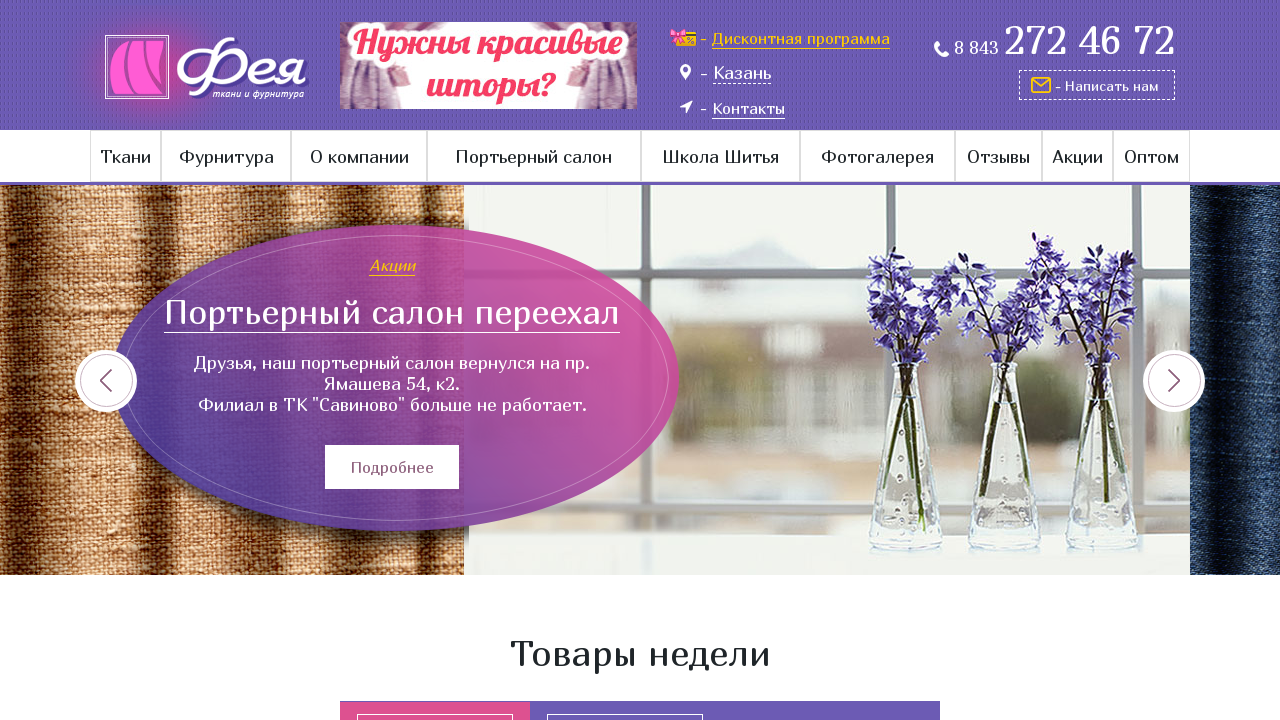

Filled search field with 'шелк' (silk) on input[name='find']
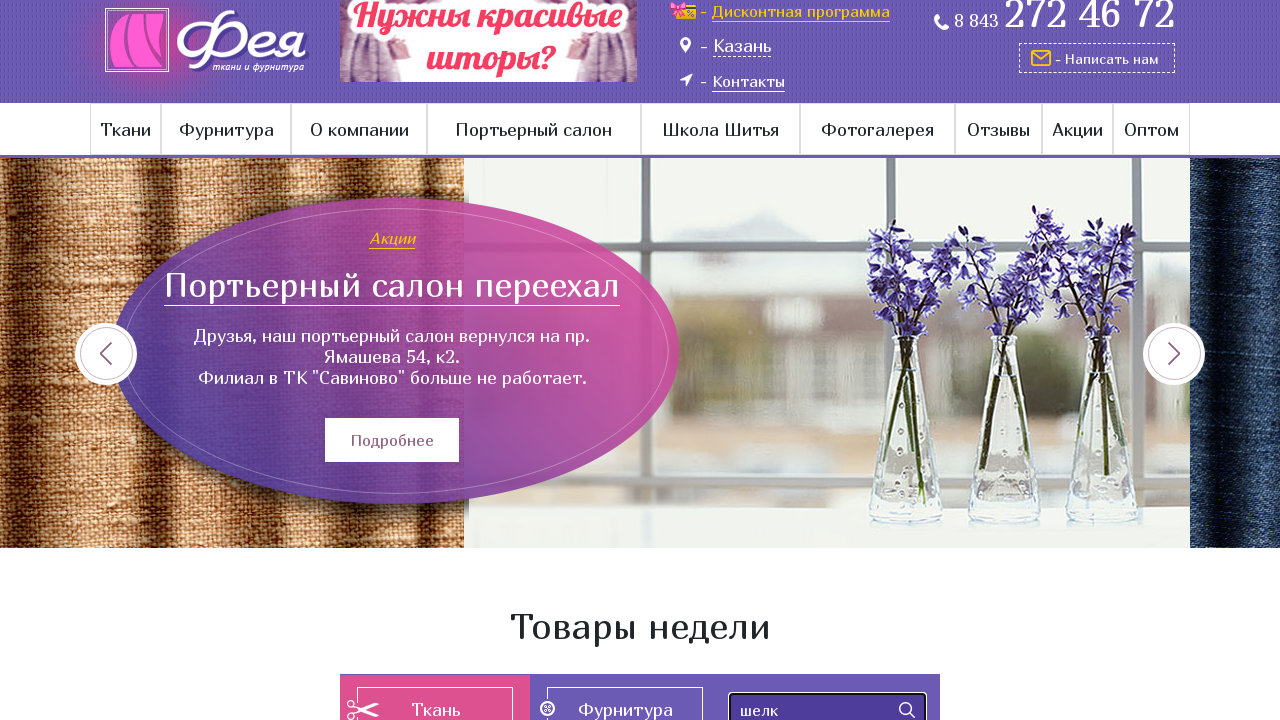

Pressed Enter to submit fabric search on input[name='find']
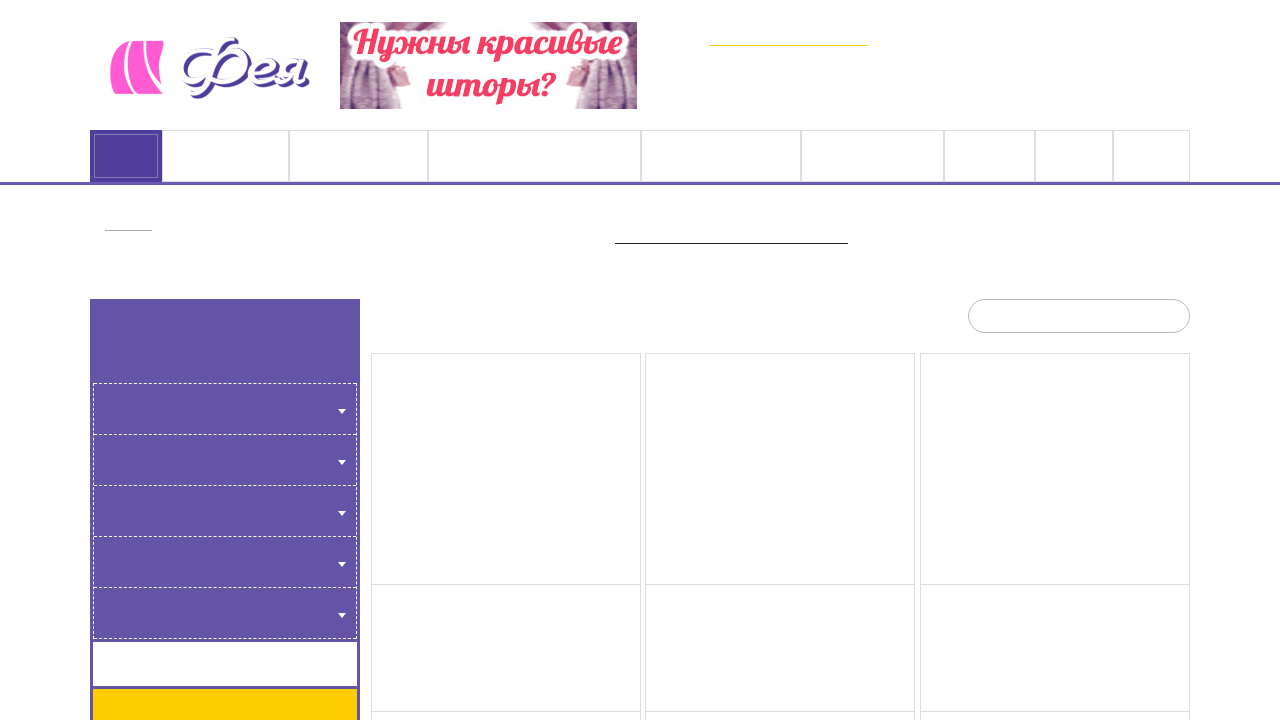

Search results page loaded (h1 element appeared)
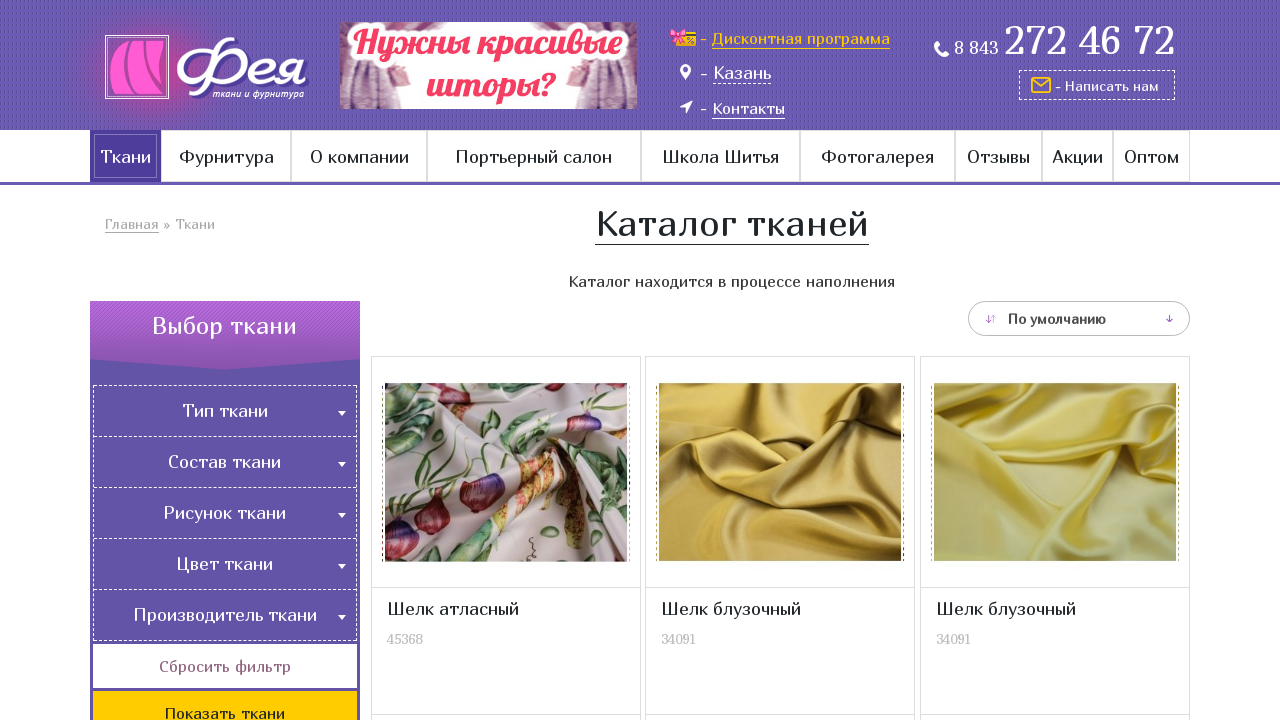

Verified correct search results URL
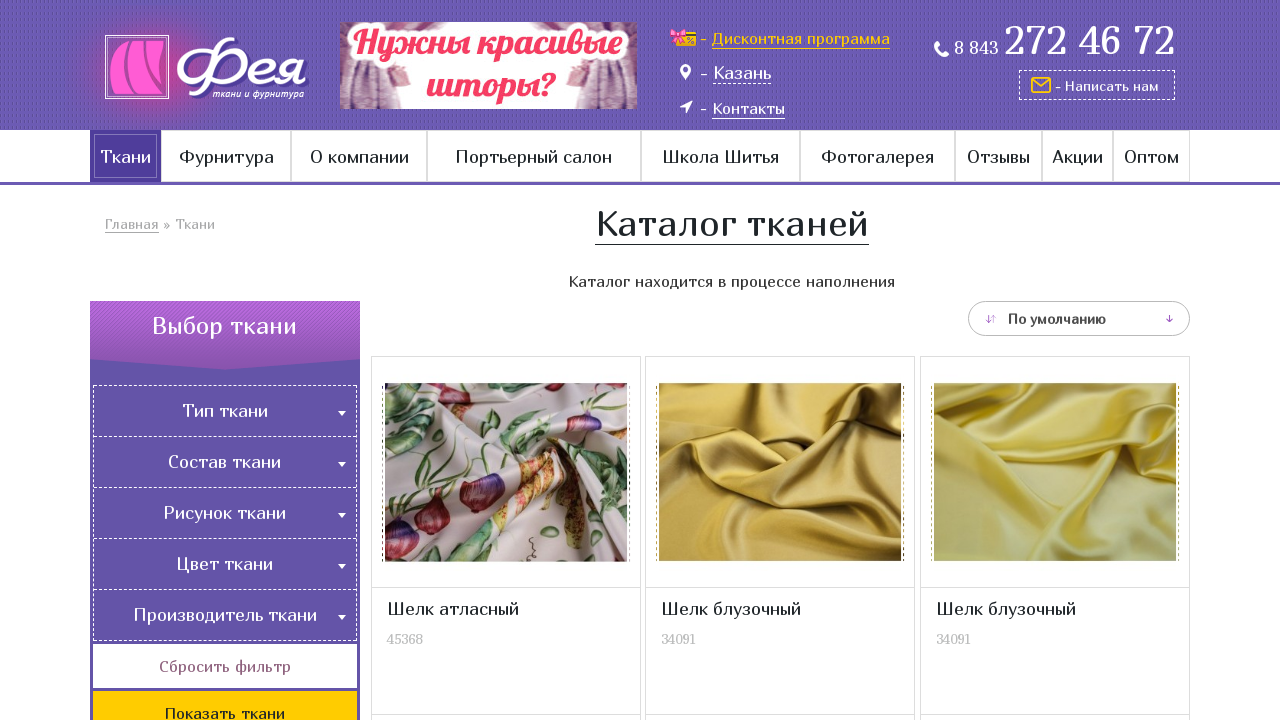

Retrieved all search result names
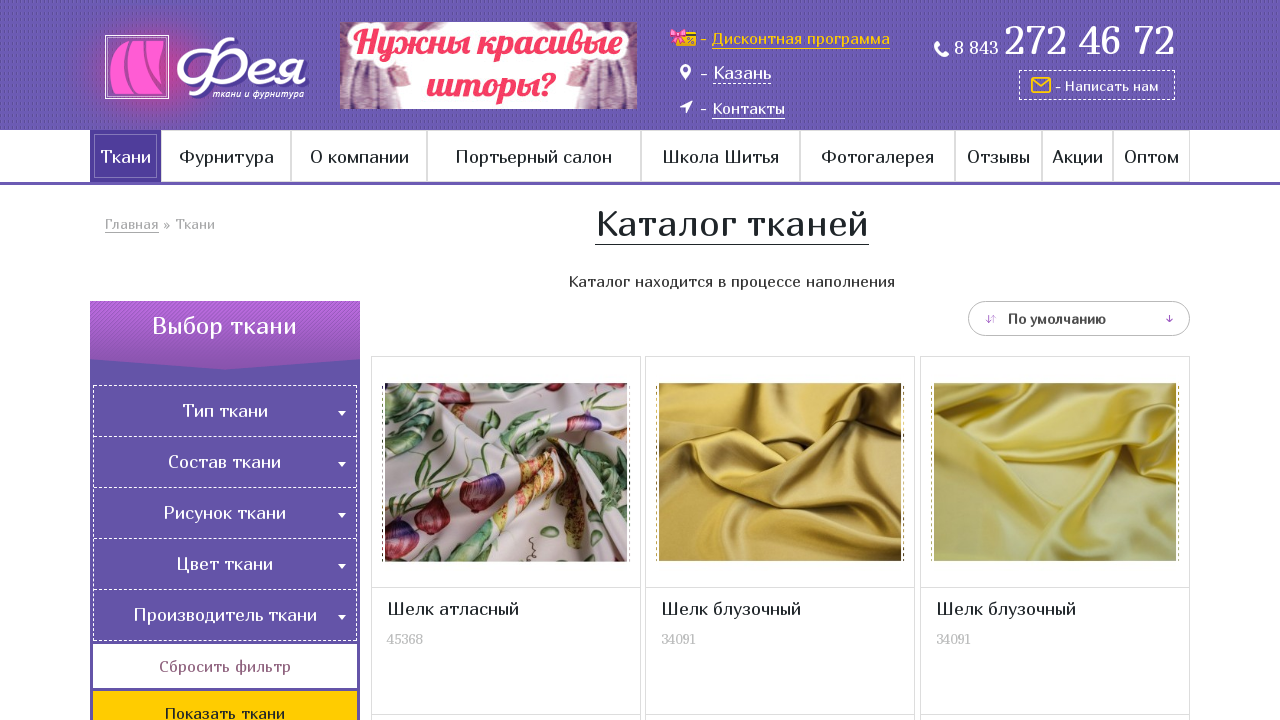

Verified search result contains 'Шелк': Шелк атласный
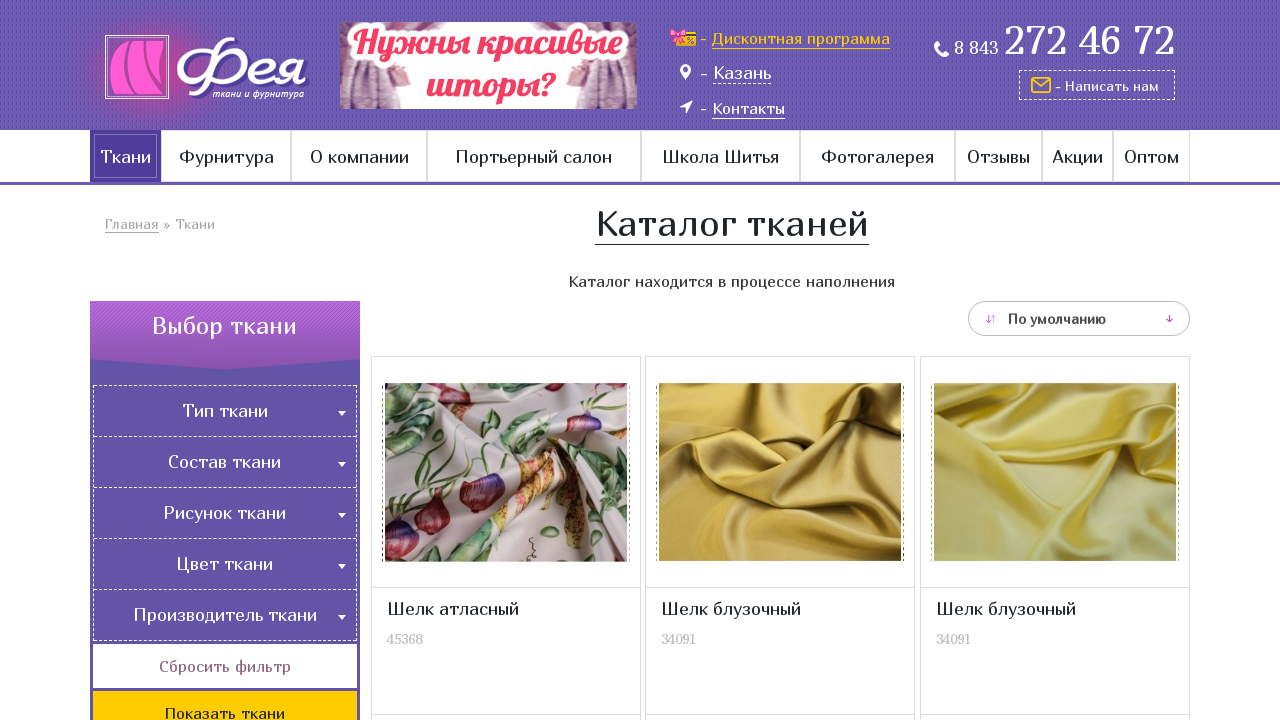

Verified search result contains 'Шелк': Шелк блузочный
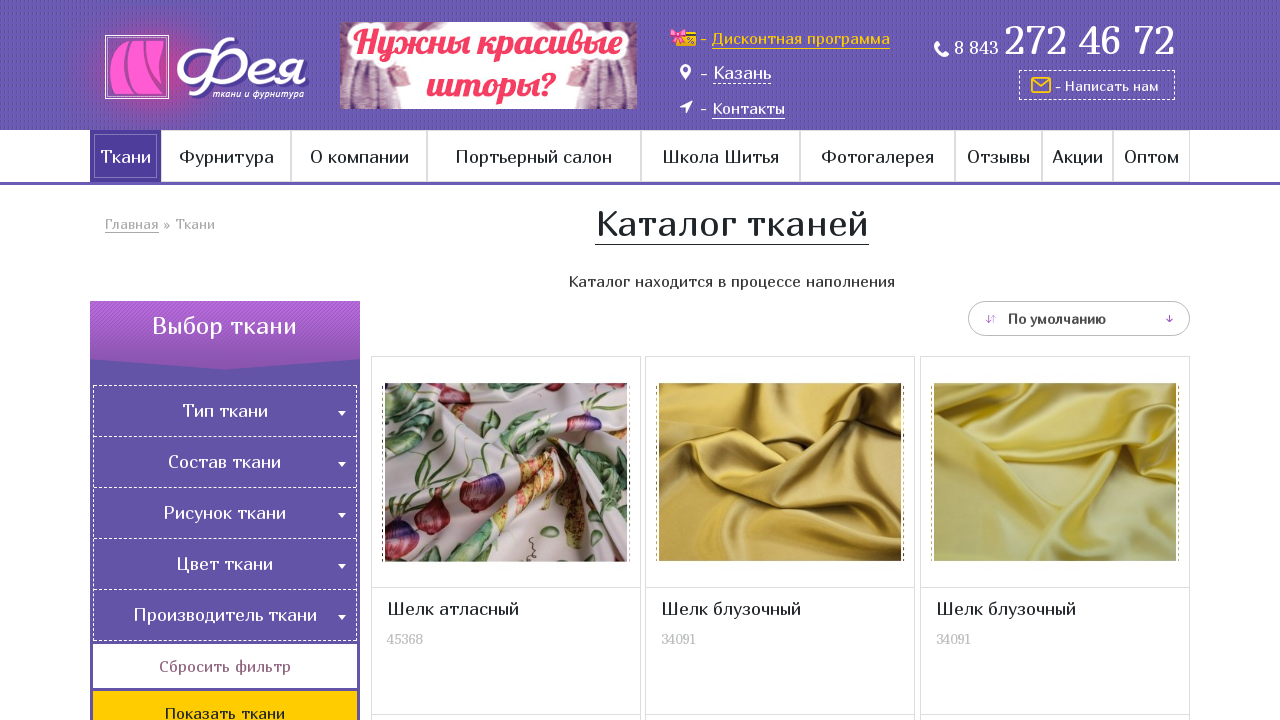

Verified search result contains 'Шелк': Шелк блузочный
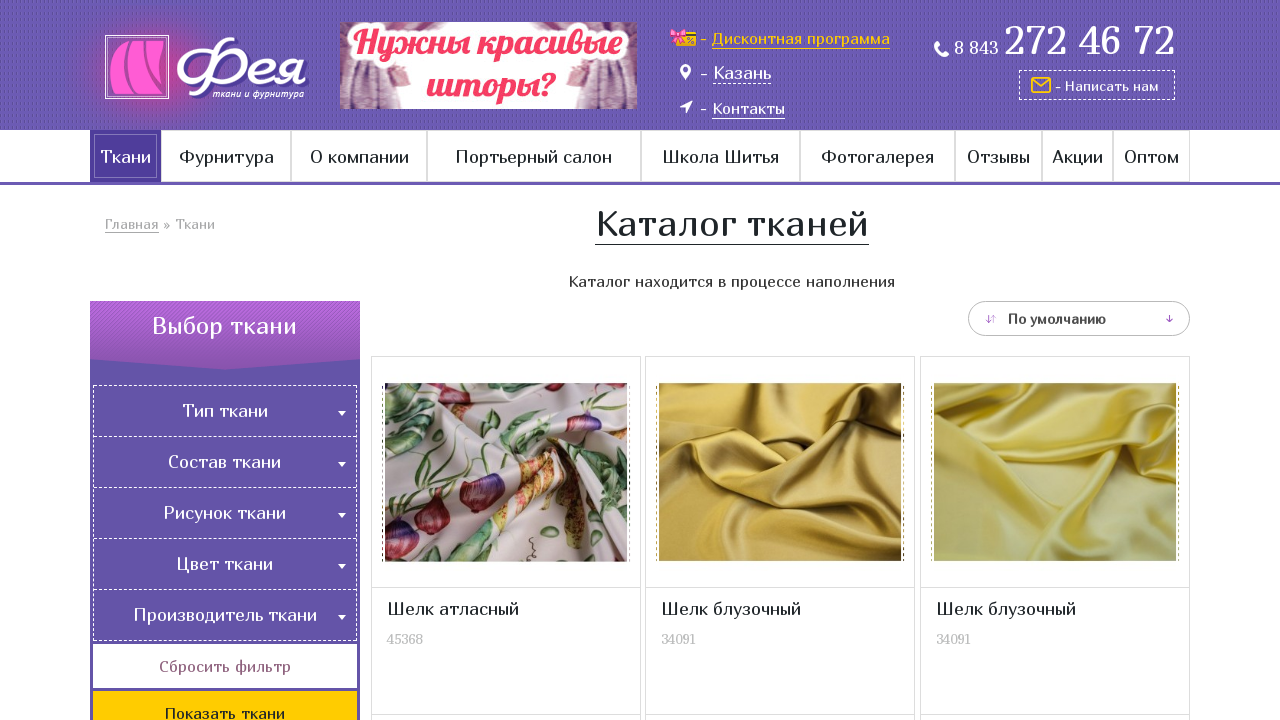

Verified search result contains 'Шелк': Шелк блузочный
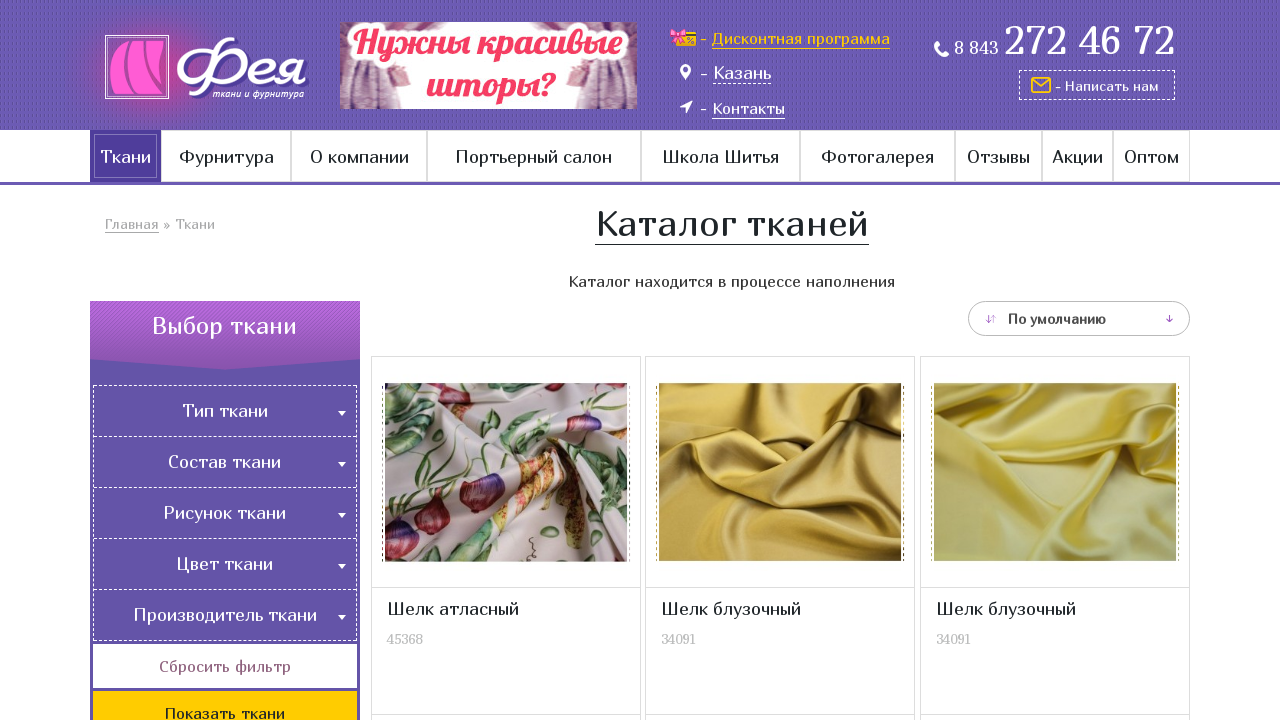

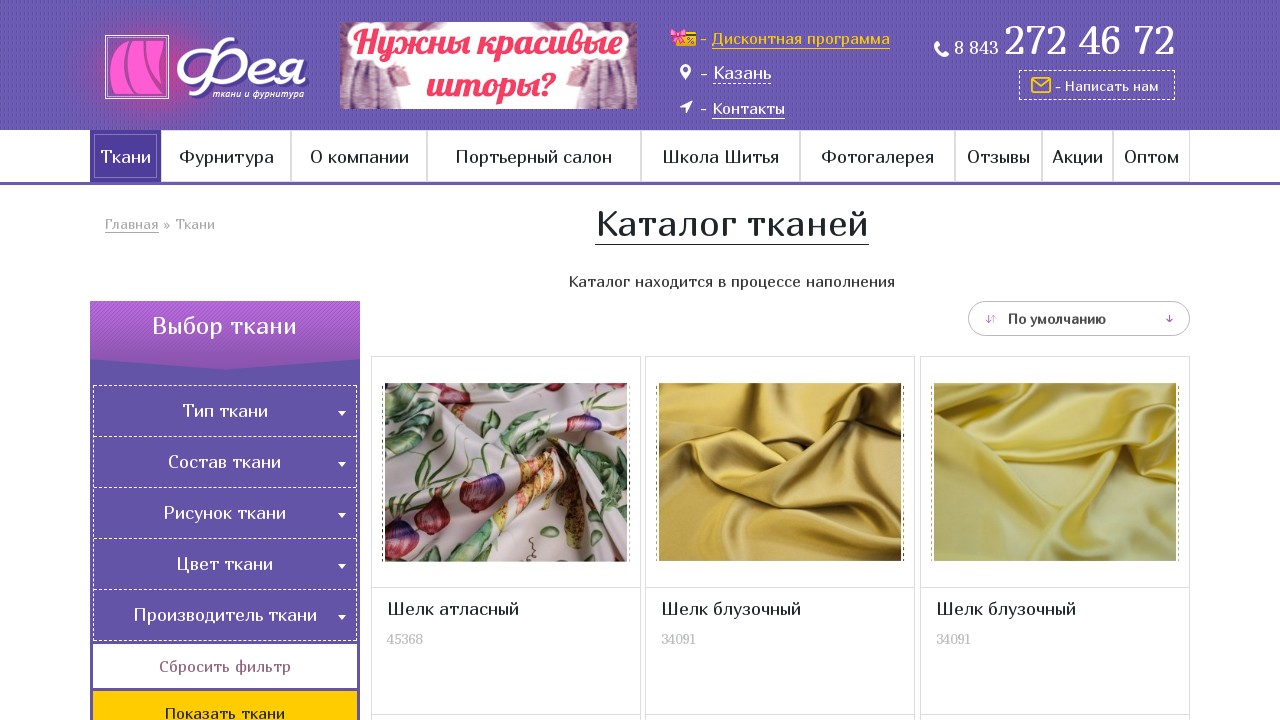